Tests the calculator website by performing a basic calculation (500+5) and then navigating to the age calculator to calculate age from a specific birth date

Starting URL: https://www.calculator.net/

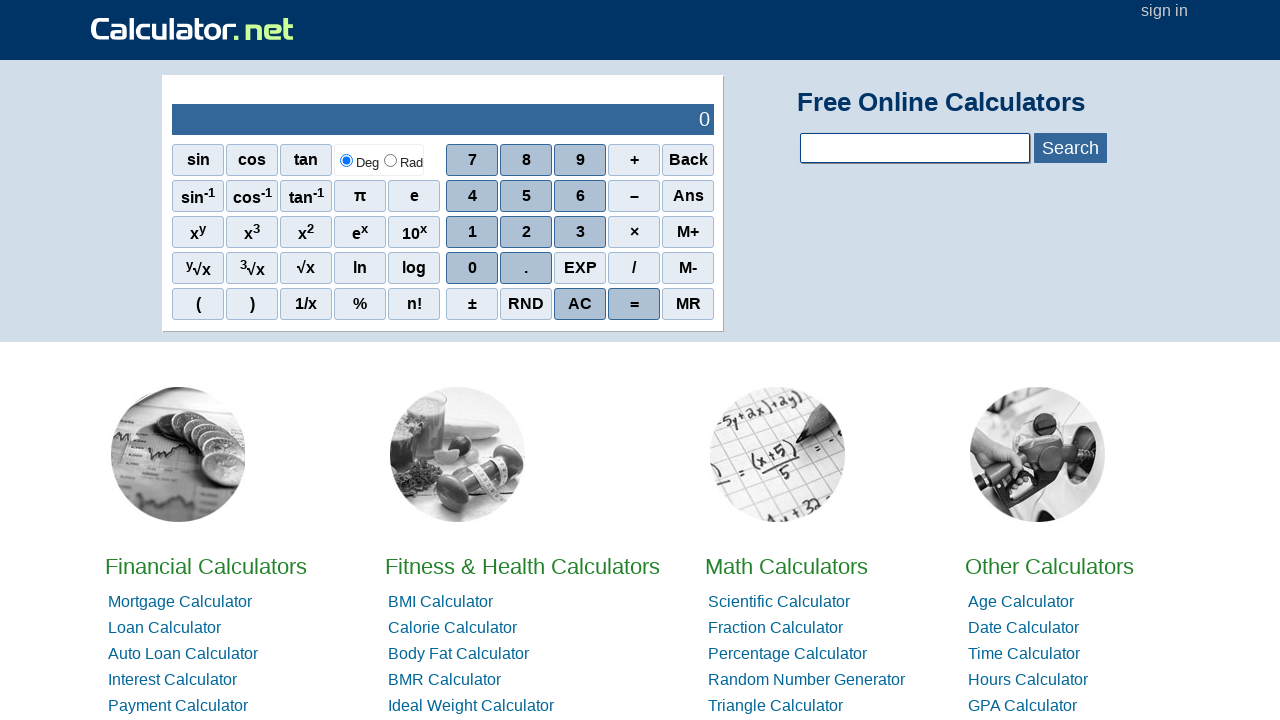

Clicked digit 5 at (526, 196) on xpath=//span[text()="5"]
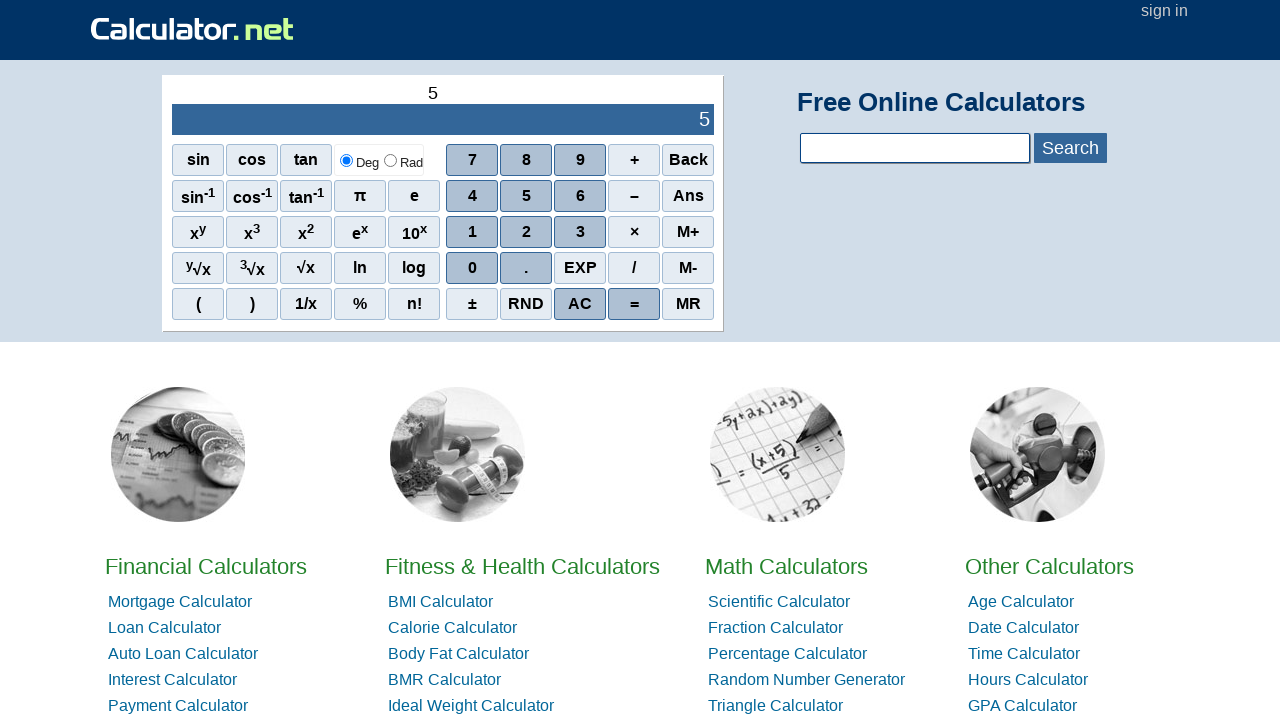

Clicked digit 0 at (472, 268) on xpath=//span[text()="0"]
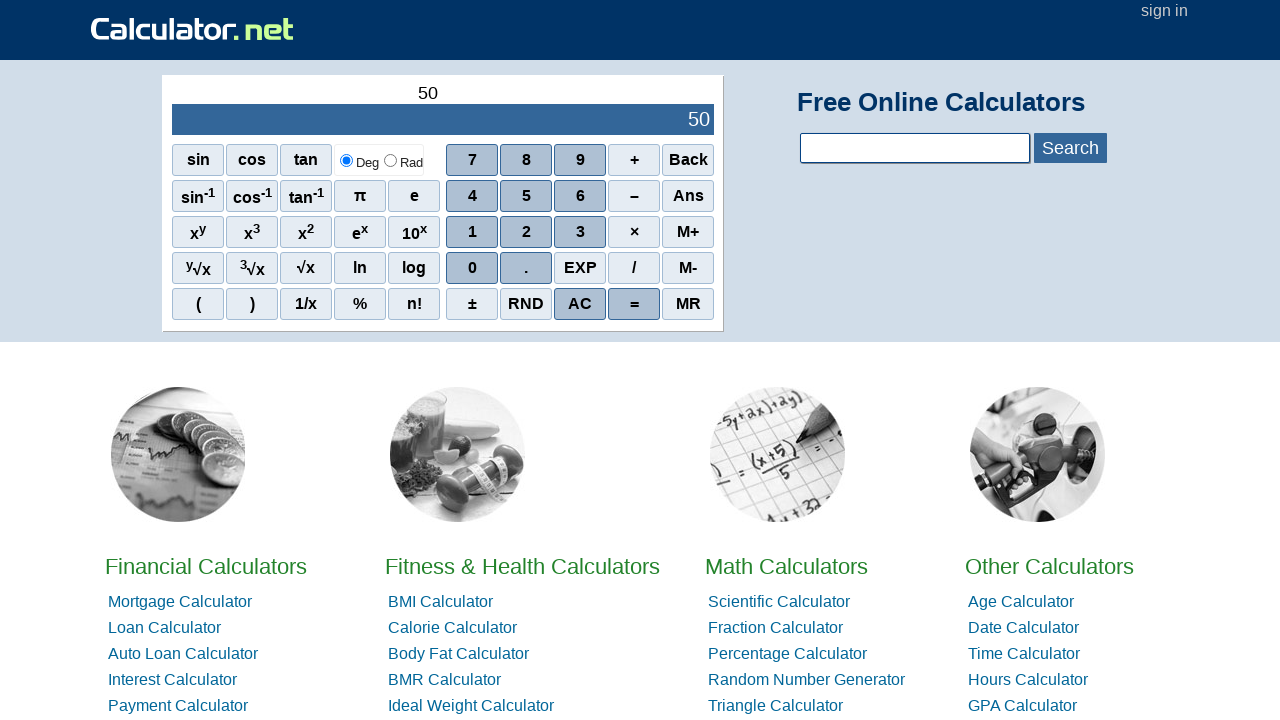

Clicked digit 0 at (472, 268) on xpath=//span[text()="0"]
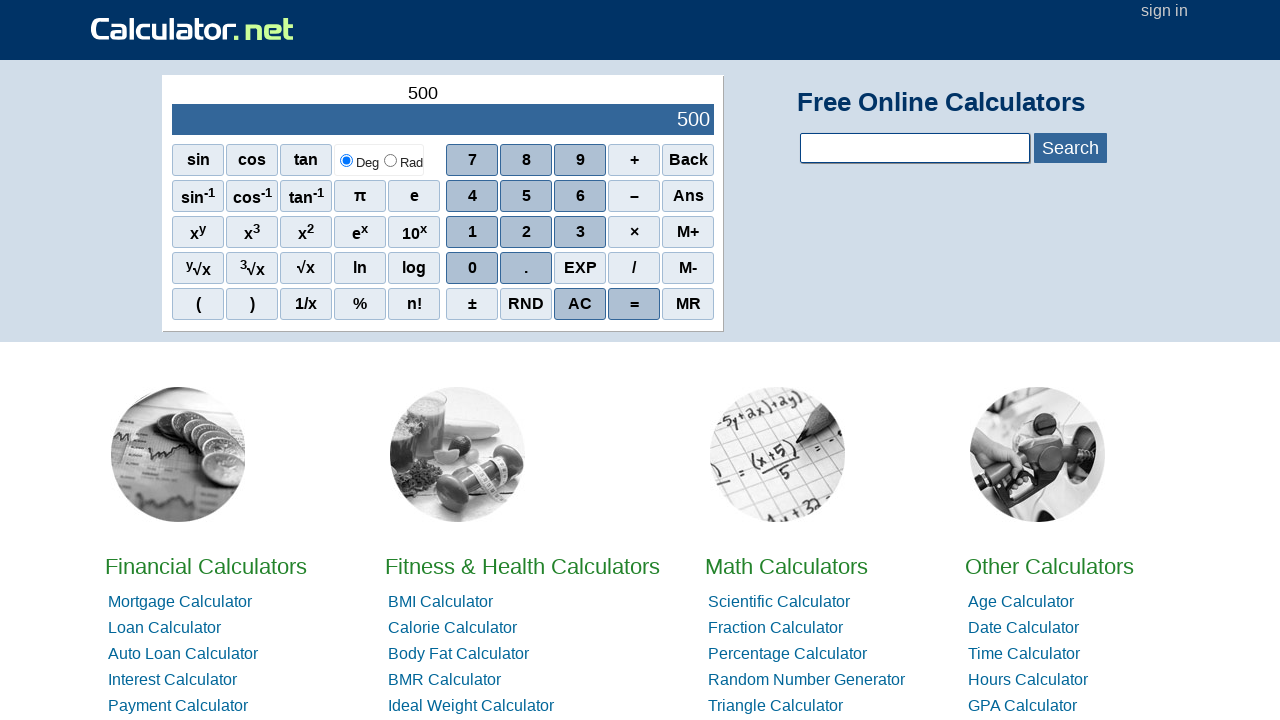

Clicked plus operator at (634, 160) on xpath=//span[text()="+"]
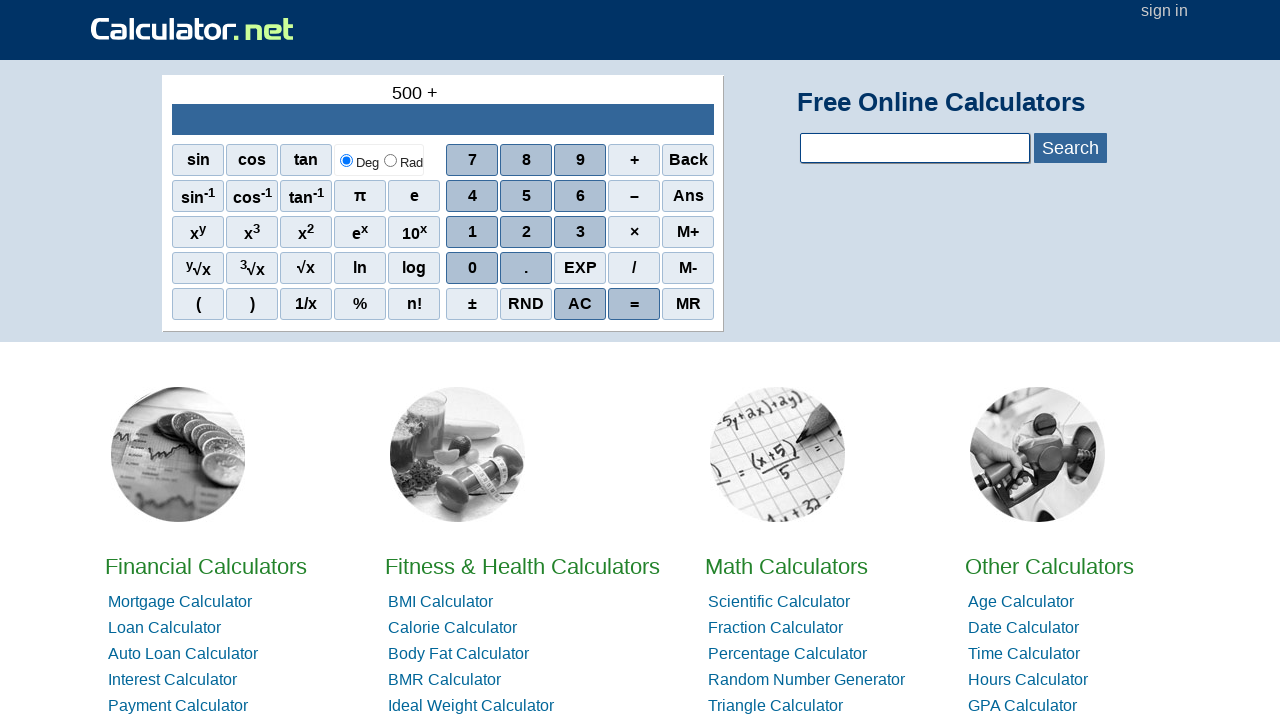

Clicked digit 5 at (526, 196) on xpath=//span[text()="5"]
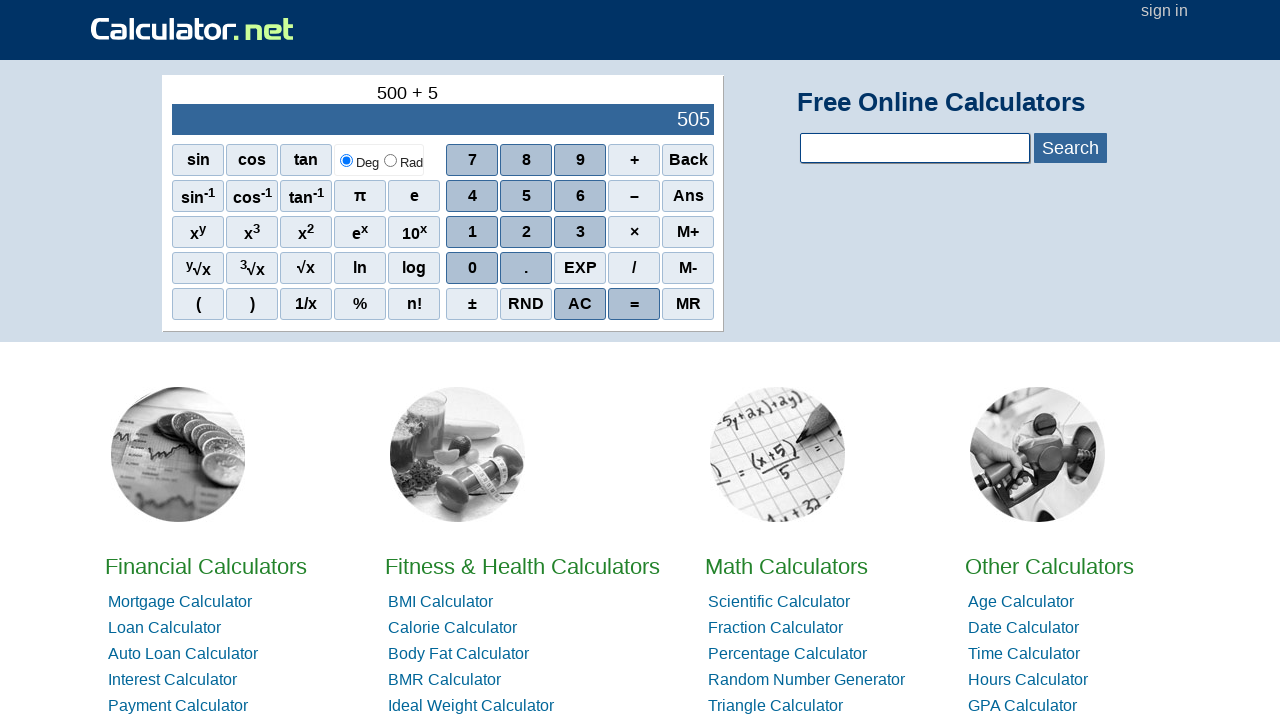

Clicked equals button to perform calculation 500+5 at (634, 304) on xpath=//span[text()="="]
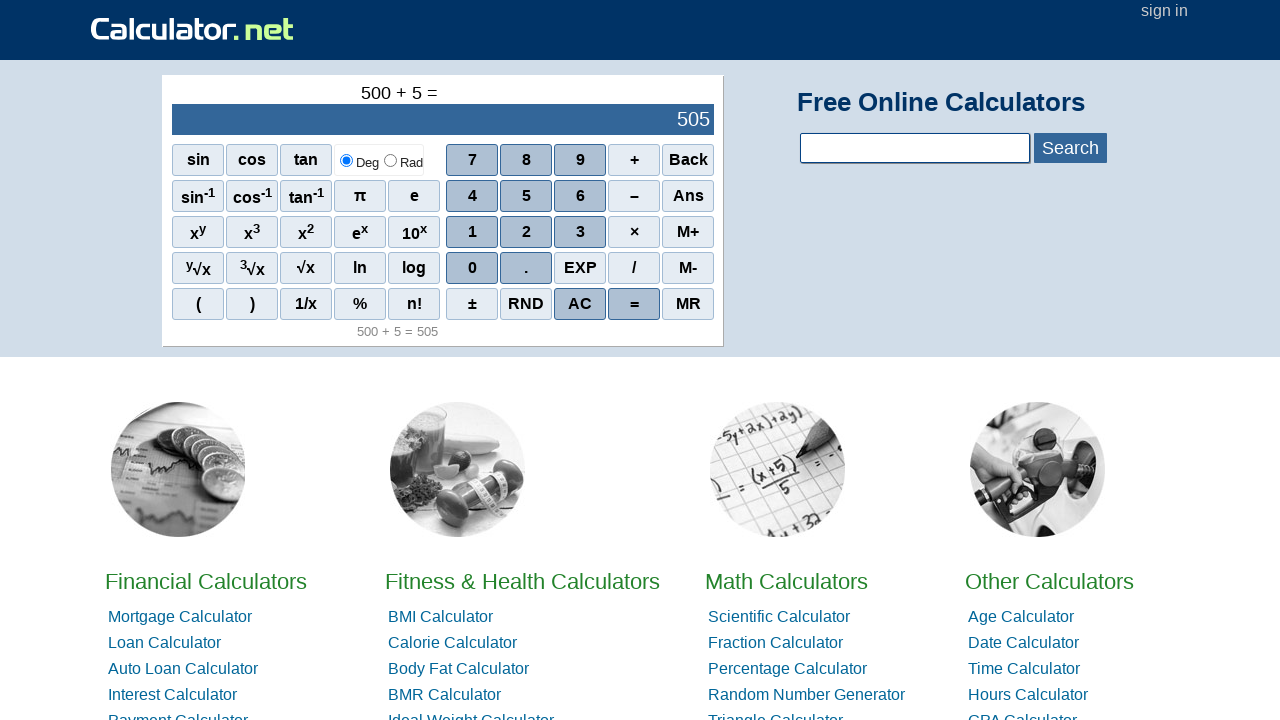

Waited for calculation result to display
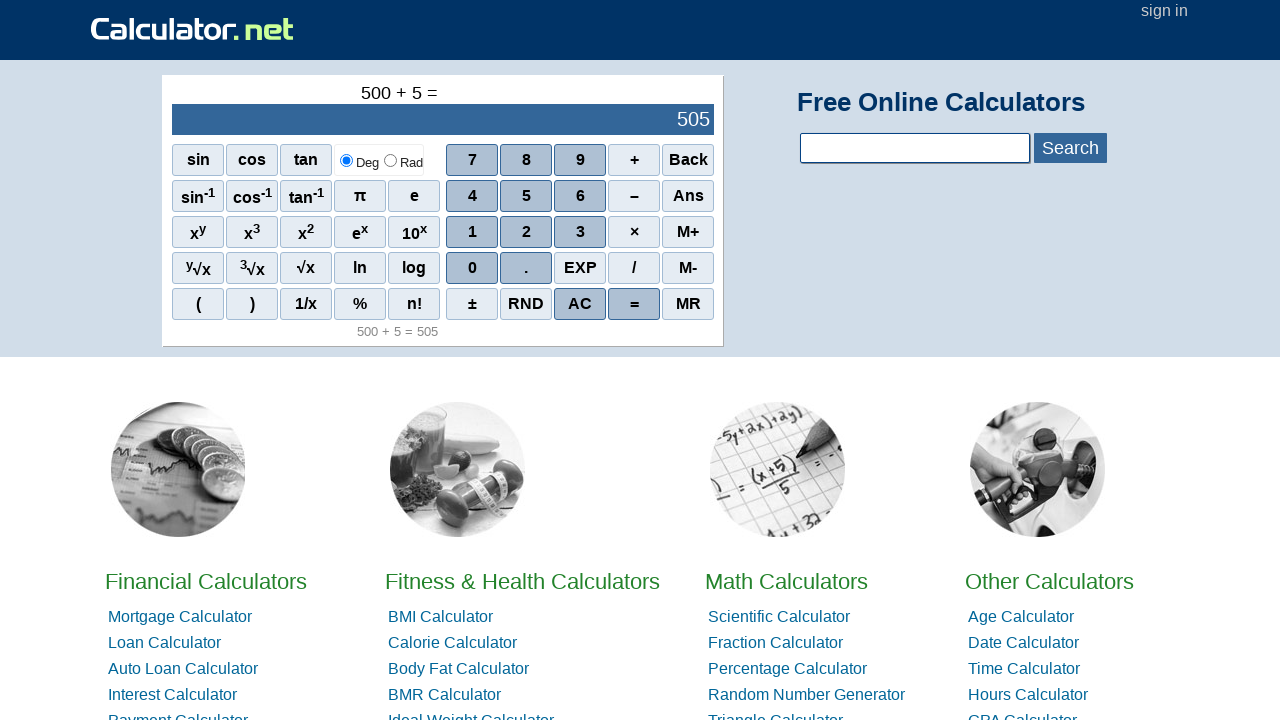

Clicked on Age Calculator link at (1021, 616) on text="Age Calculator"
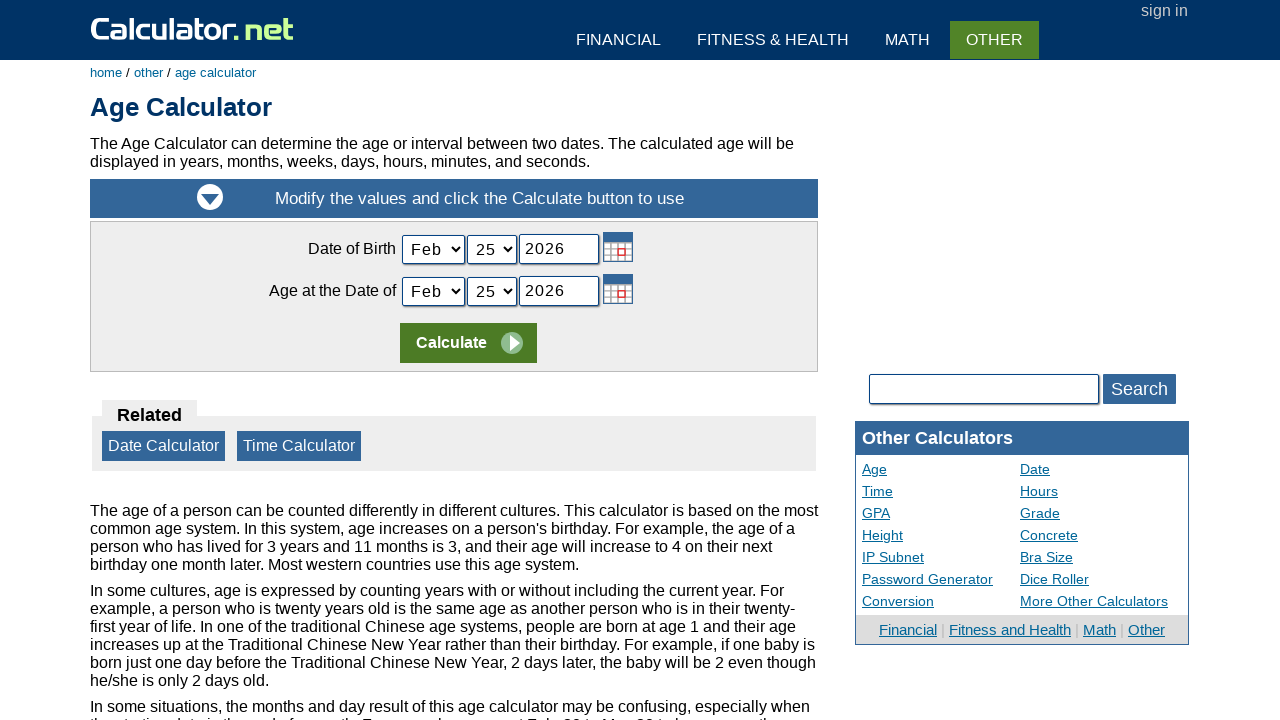

Age Calculator page loaded
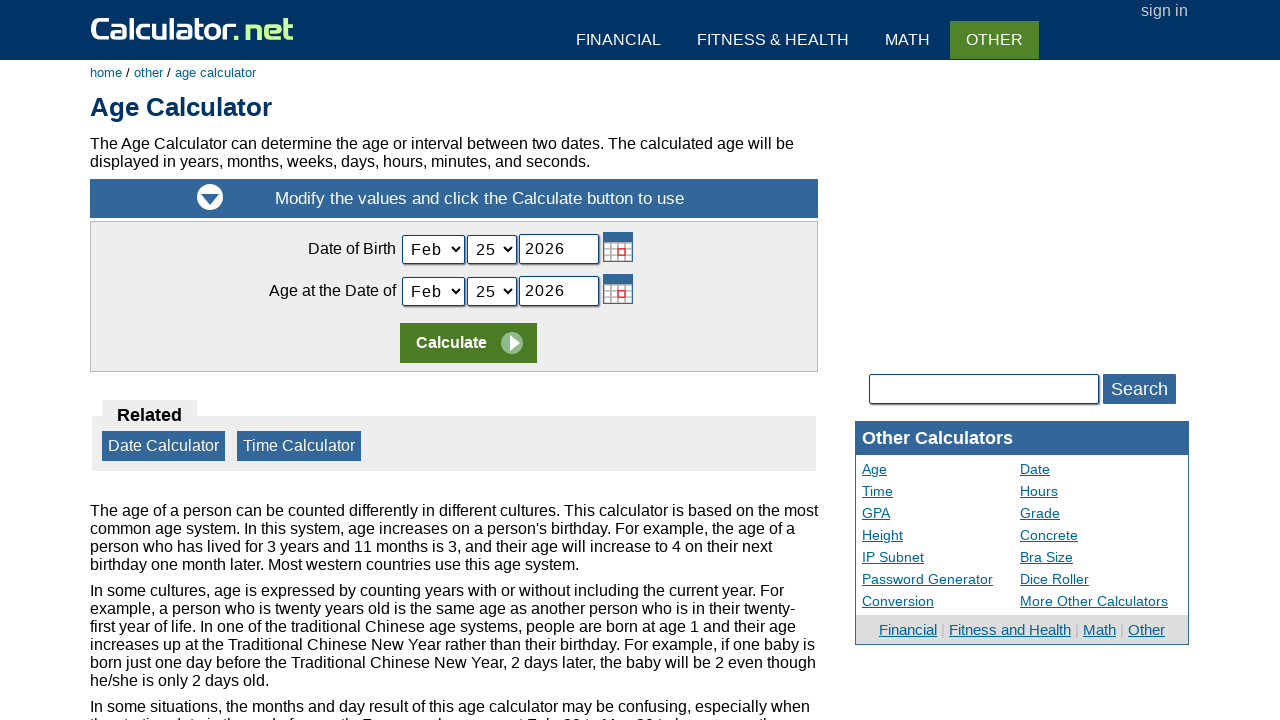

Selected September as birth month on //*[@id="today_Month_ID"]
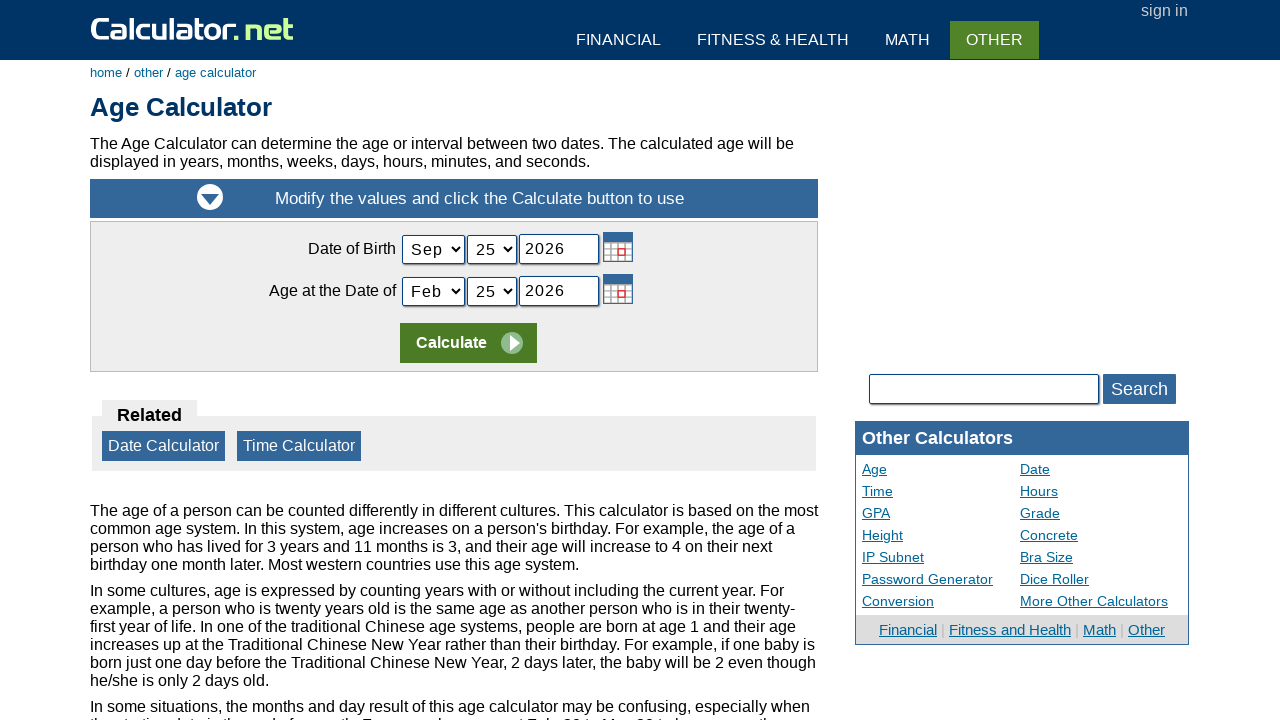

Selected 10 as birth day on //*[@id="today_Day_ID"]
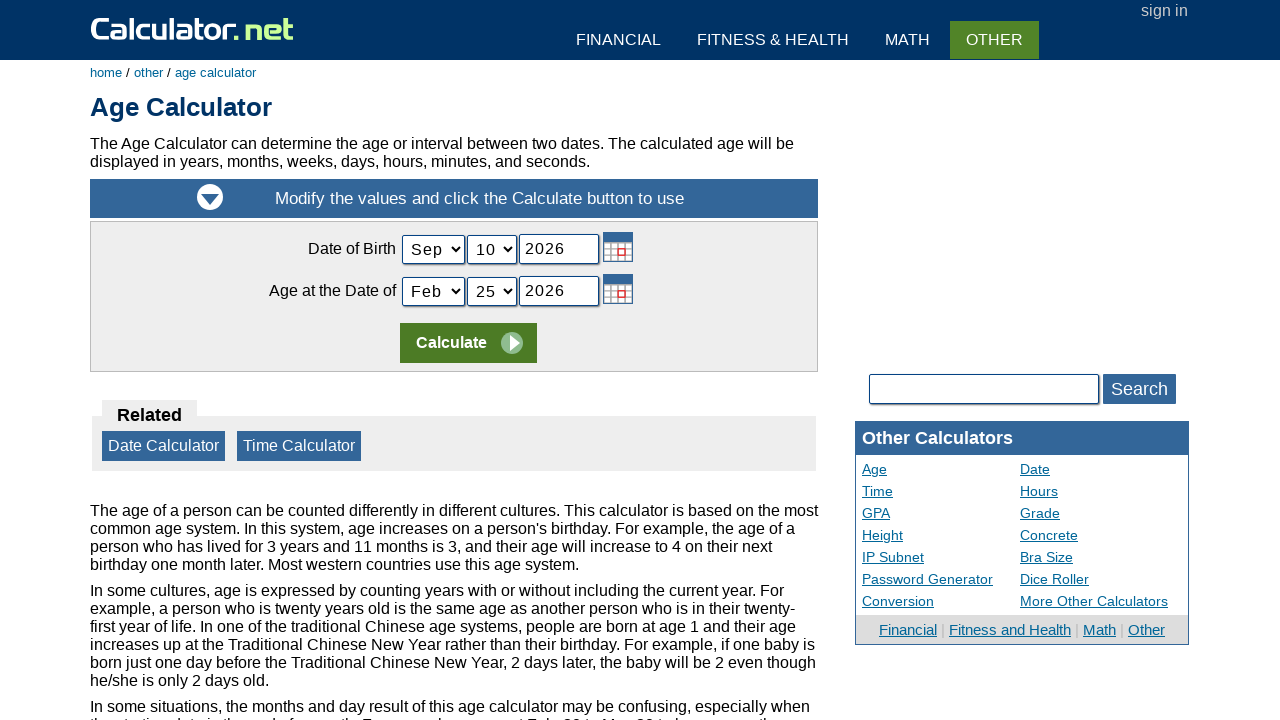

Clicked on year field at (559, 249) on xpath=//*[@id="today_Year_ID"]
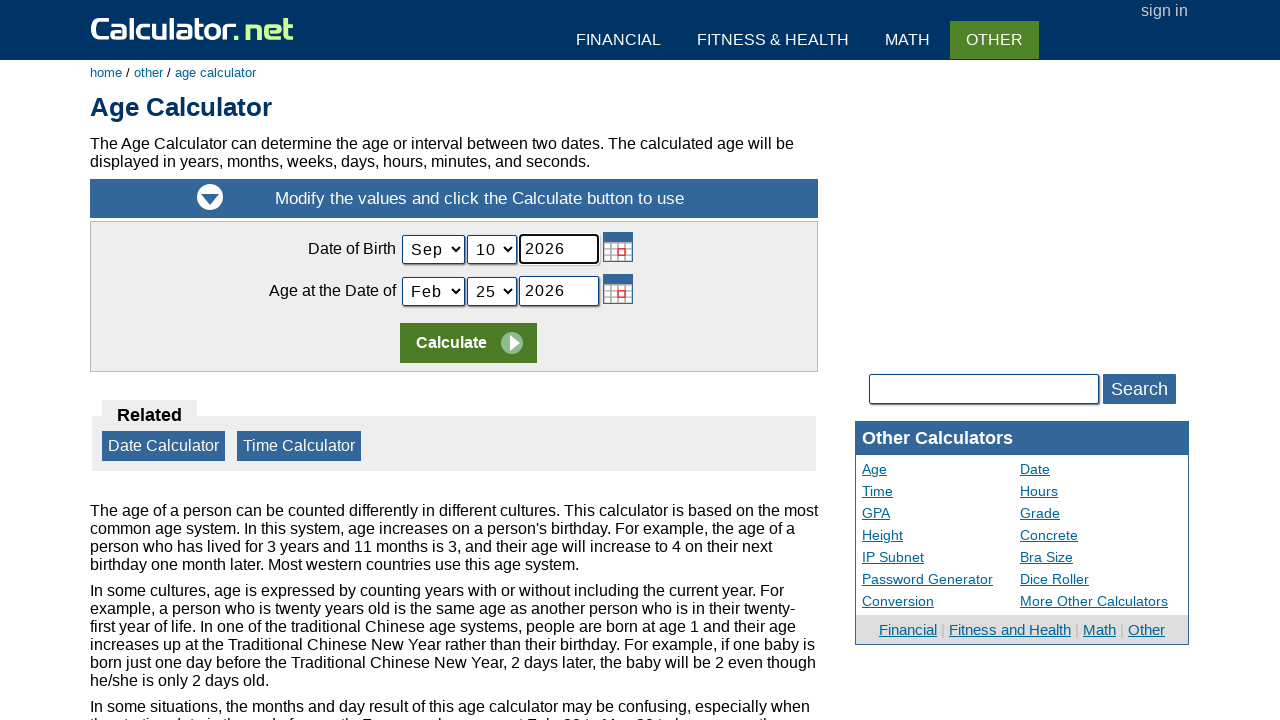

Selected all text in year field on xpath=//*[@id="today_Year_ID"]
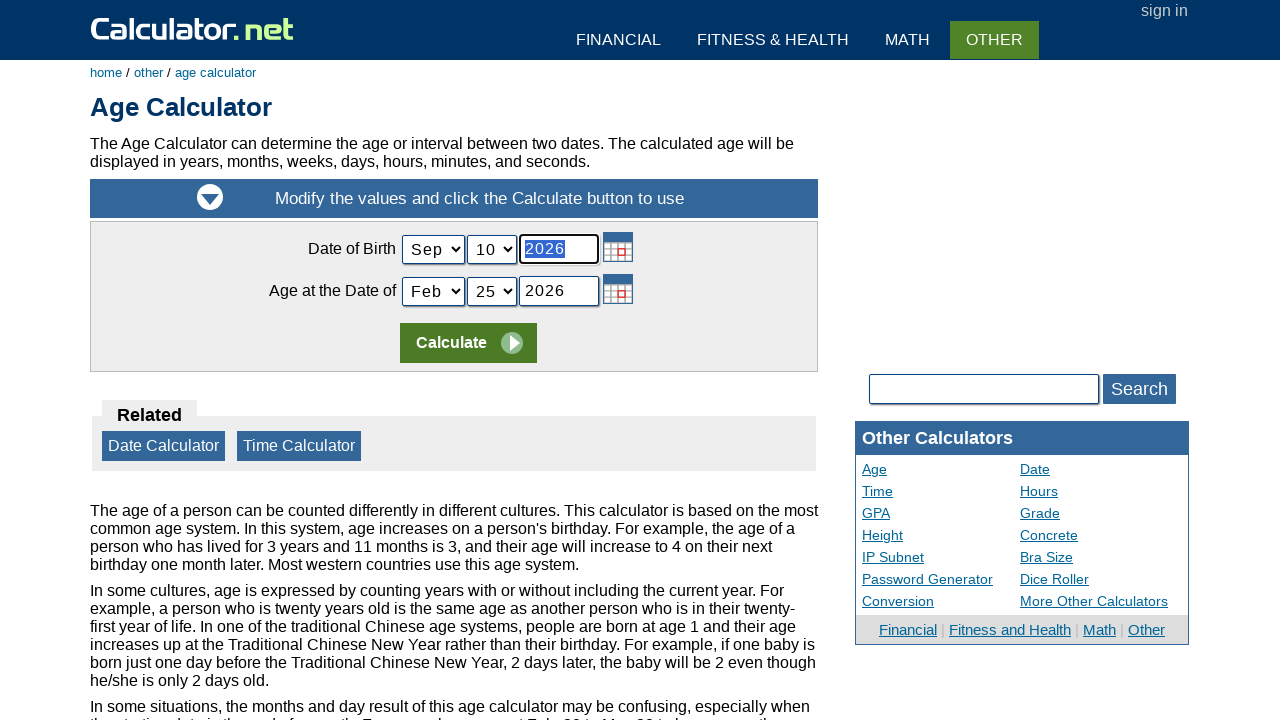

Entered birth year 2004 on xpath=//*[@id="today_Year_ID"]
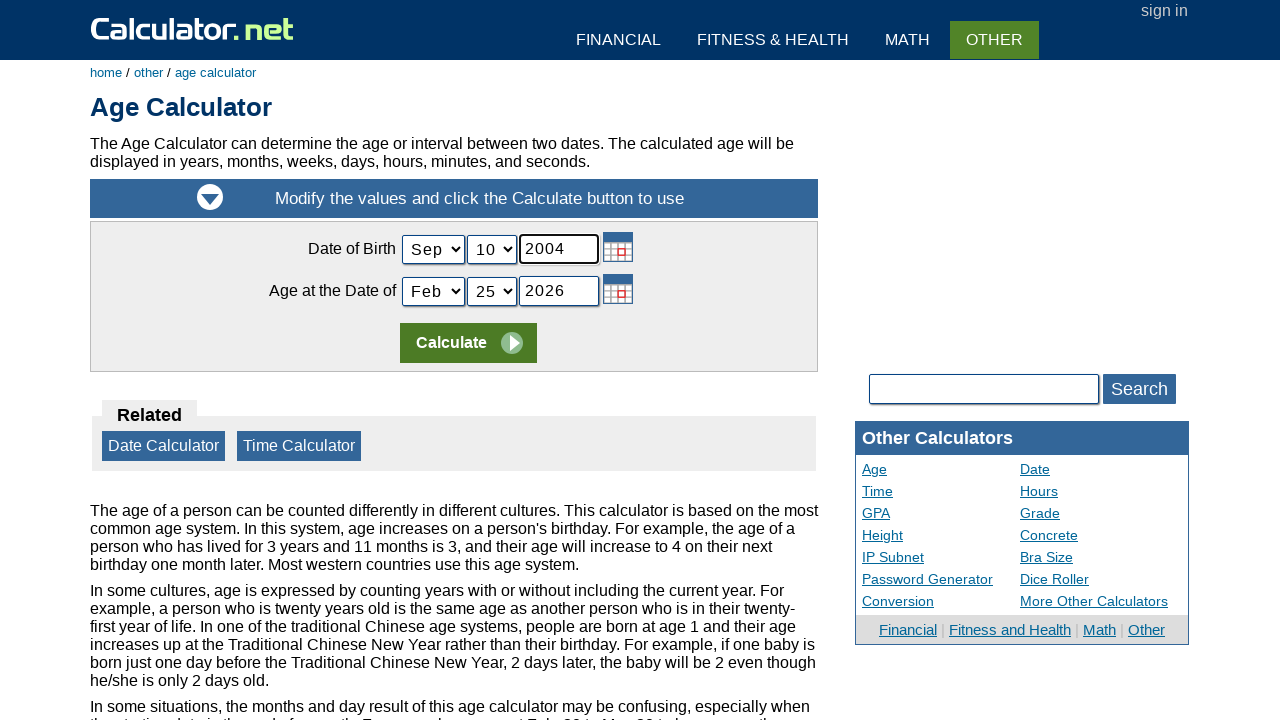

Clicked calculate button to compute age from birth date Sep 10, 2004 at (468, 343) on xpath=//*[@id="content"]/div[3]/form/table/tbody/tr[3]/td[2]/input
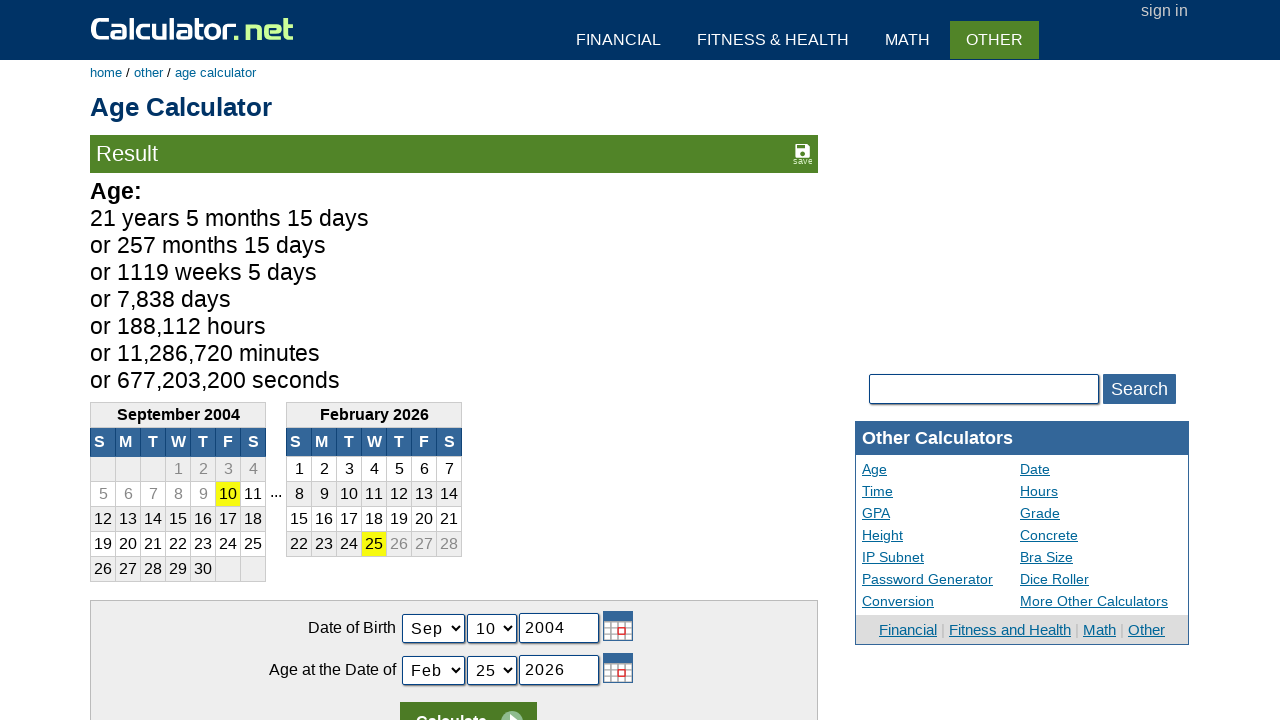

Age calculation result displayed
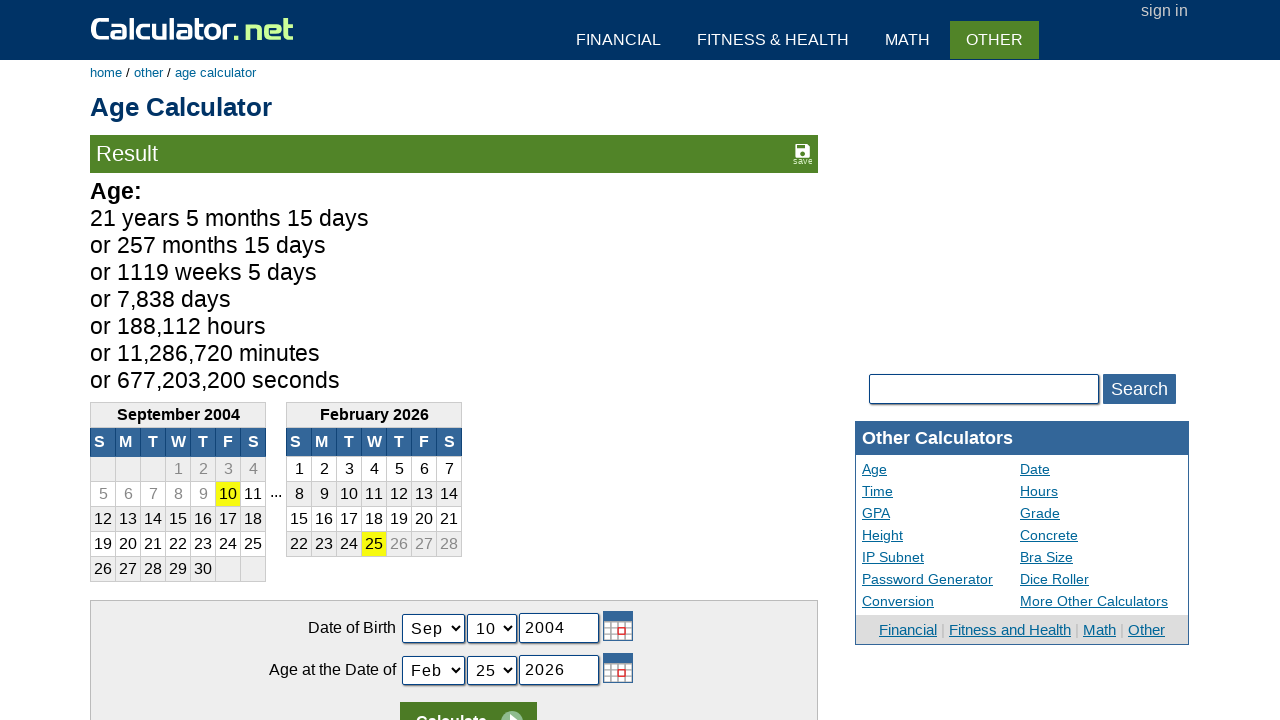

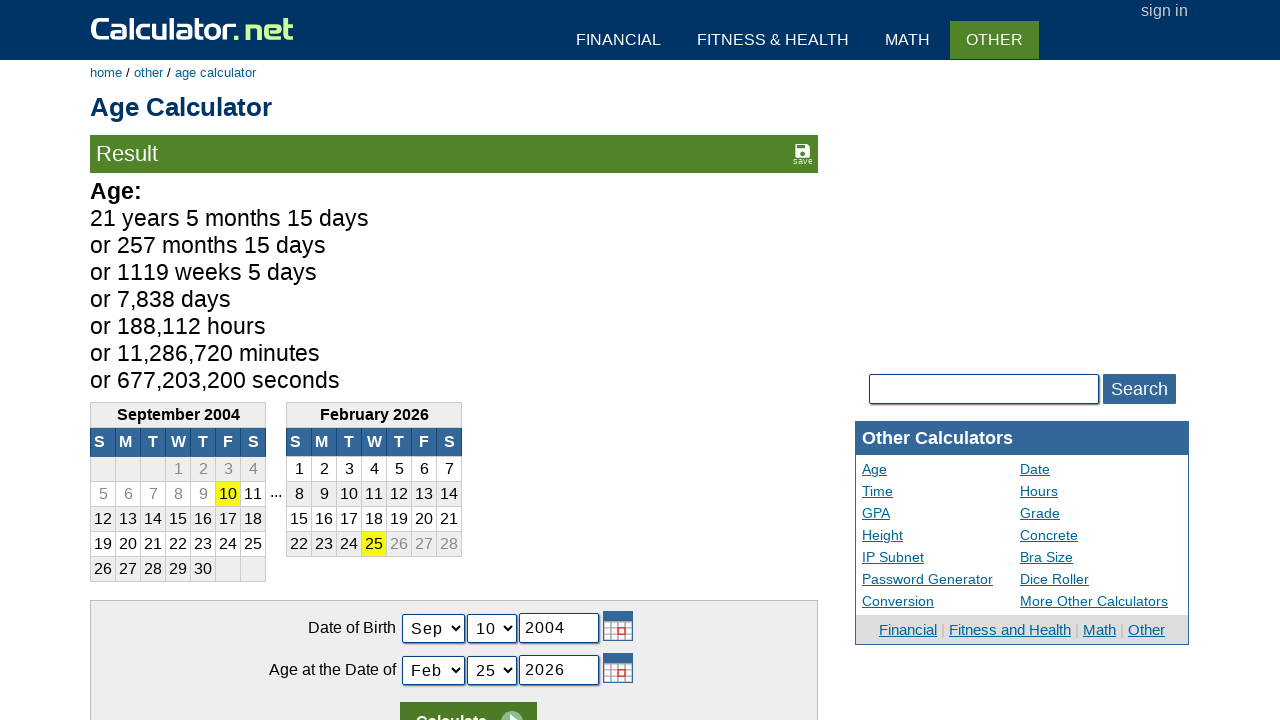